Tests the forgot password functionality by filling in an email address in the password recovery form.

Starting URL: https://the-internet.herokuapp.com/forgot_password

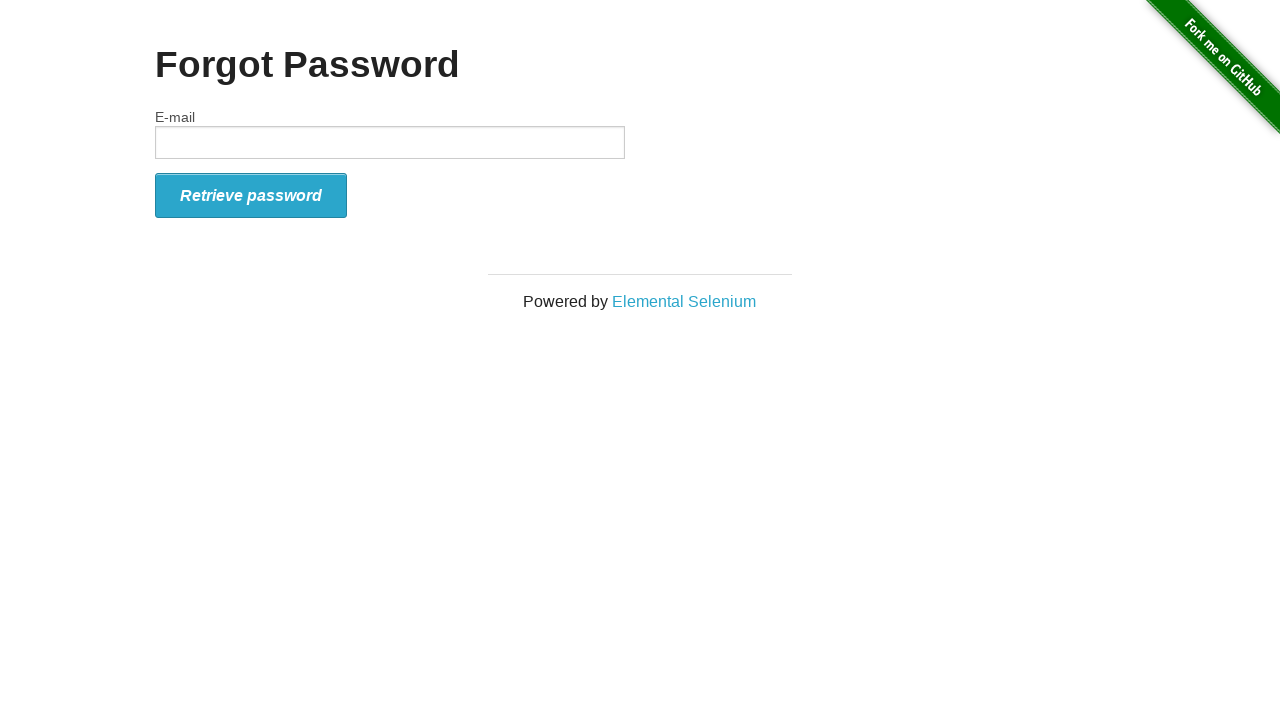

Filled email field with 'user_recovery@example.com' on #email
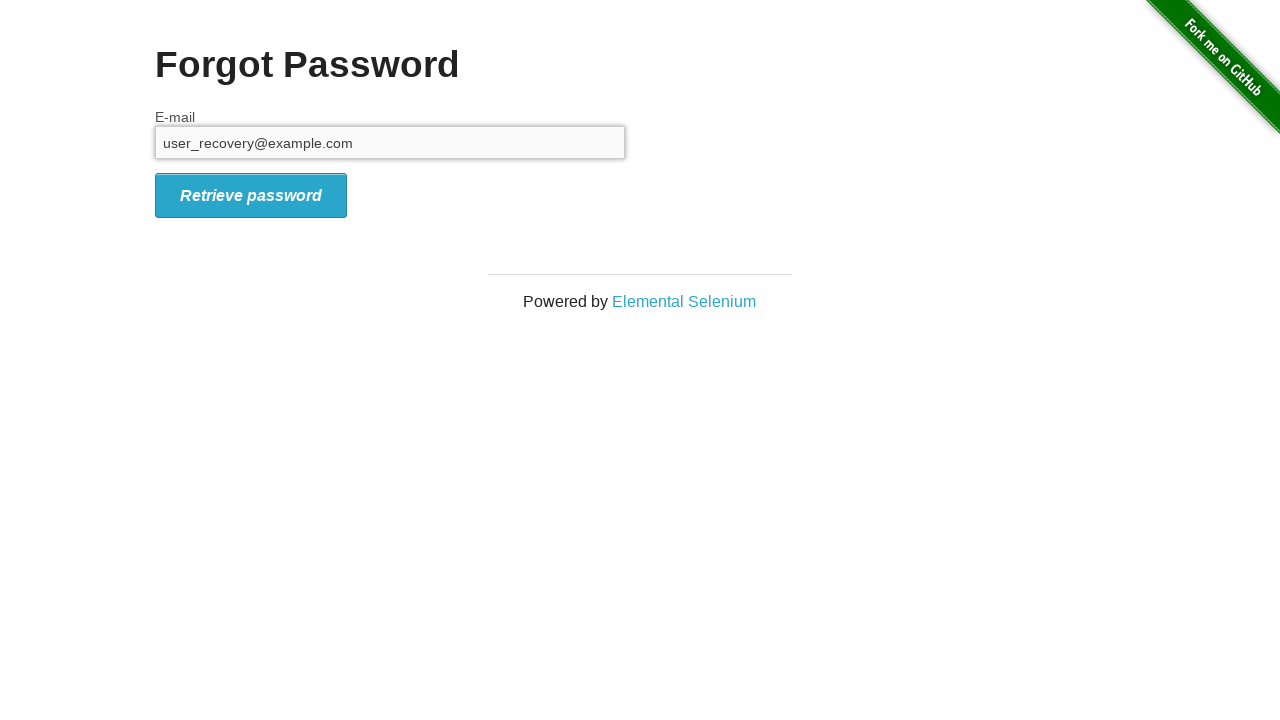

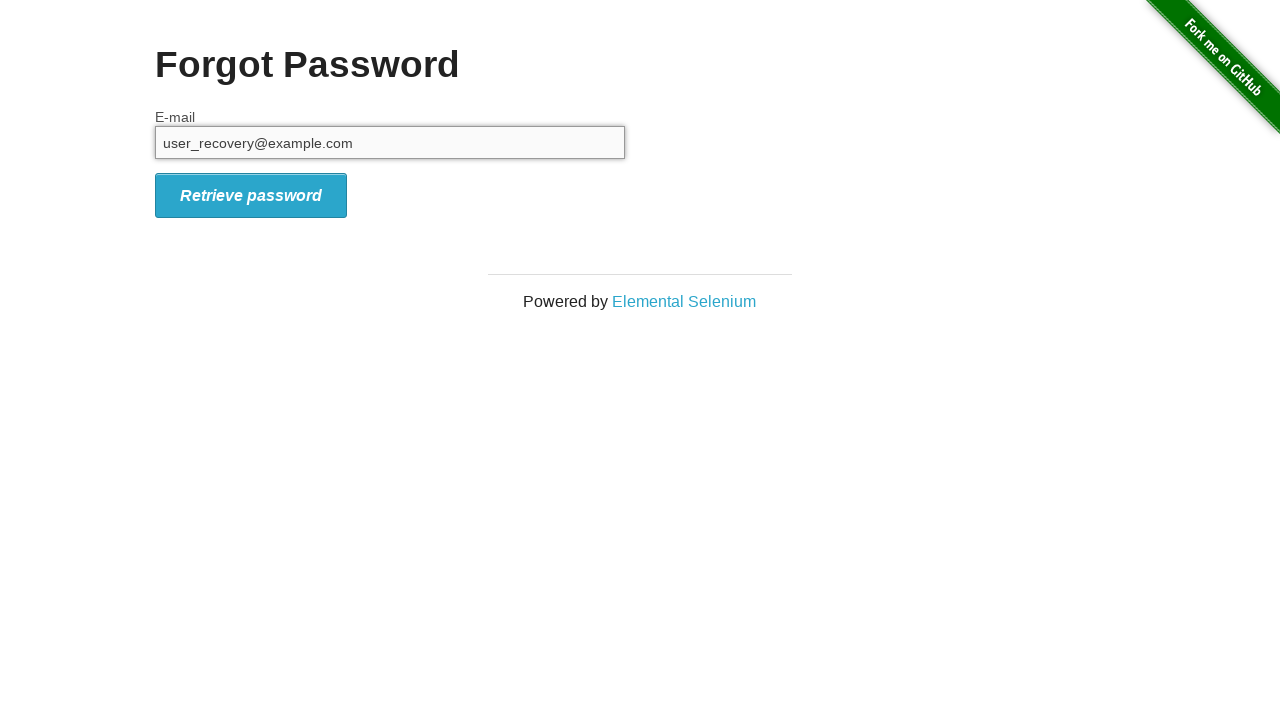